Tests dynamic content loading by clicking a Start button and waiting for hidden content to become visible, then verifying the loaded text is displayed.

Starting URL: https://the-internet.herokuapp.com/dynamic_loading/1

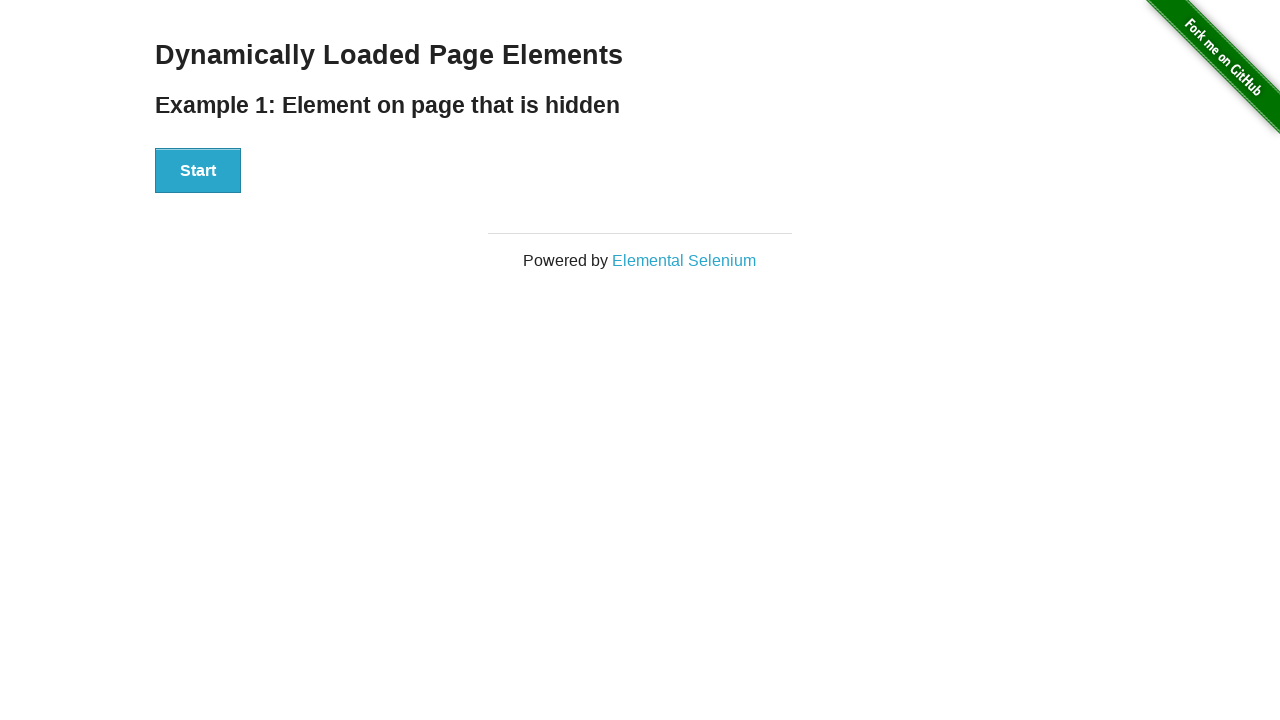

Clicked Start button to trigger dynamic content loading at (198, 171) on xpath=//button[text()='Start']
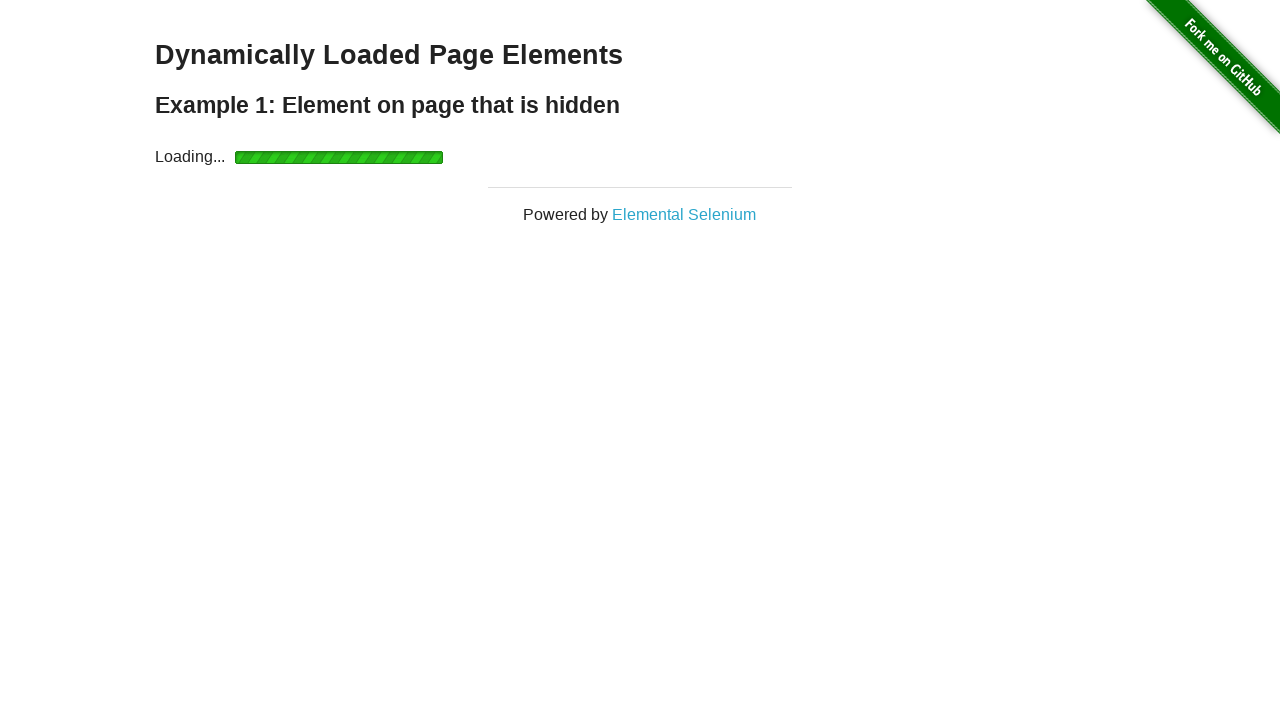

Waited for dynamically loaded content to become visible
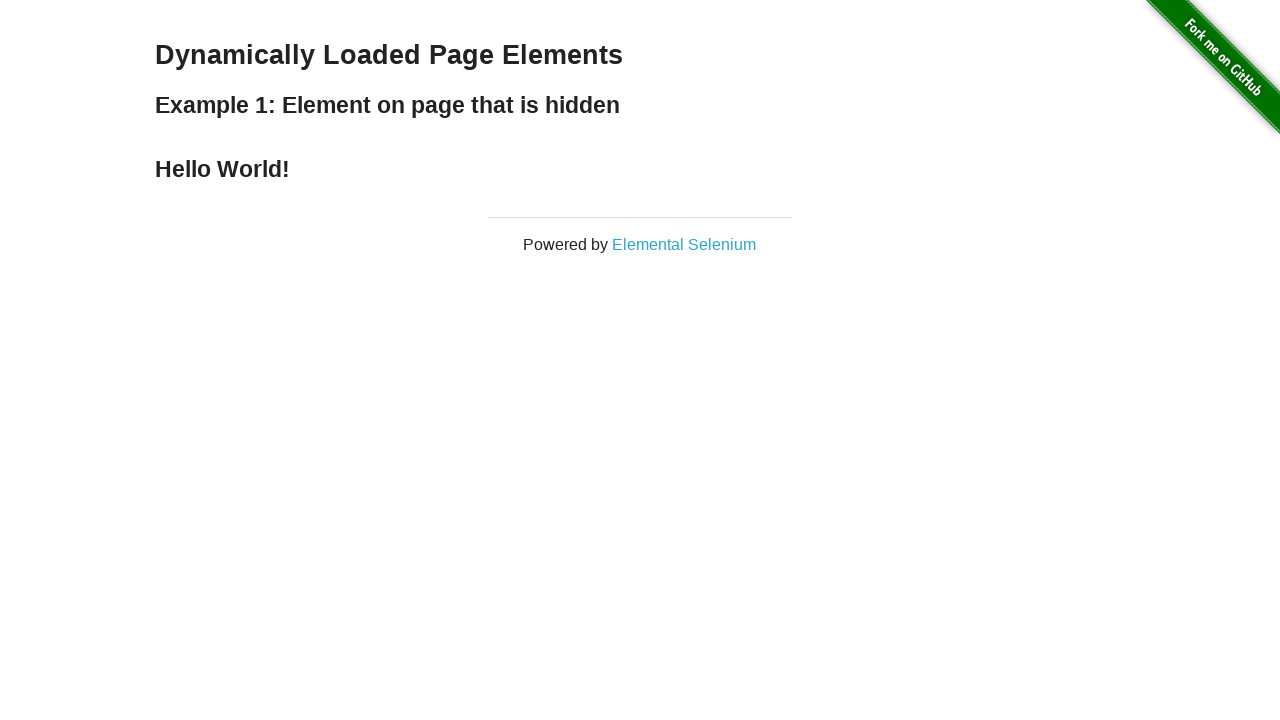

Retrieved loaded text content: Hello World!
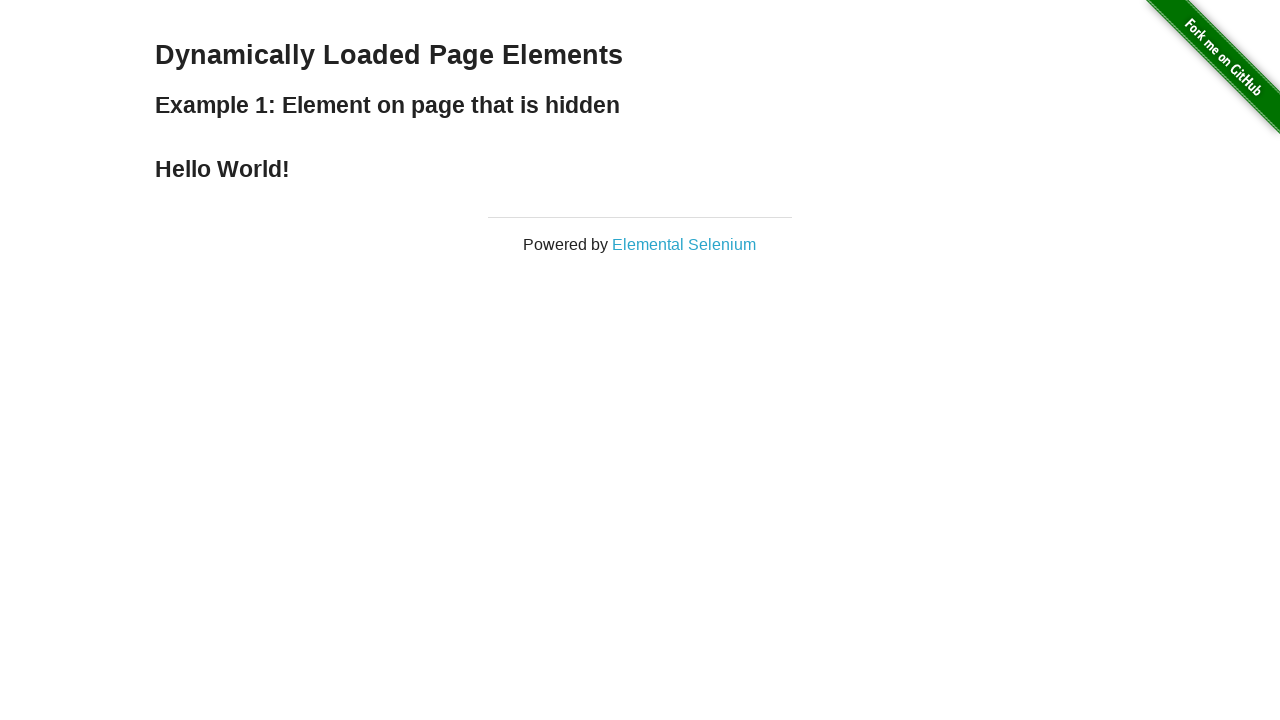

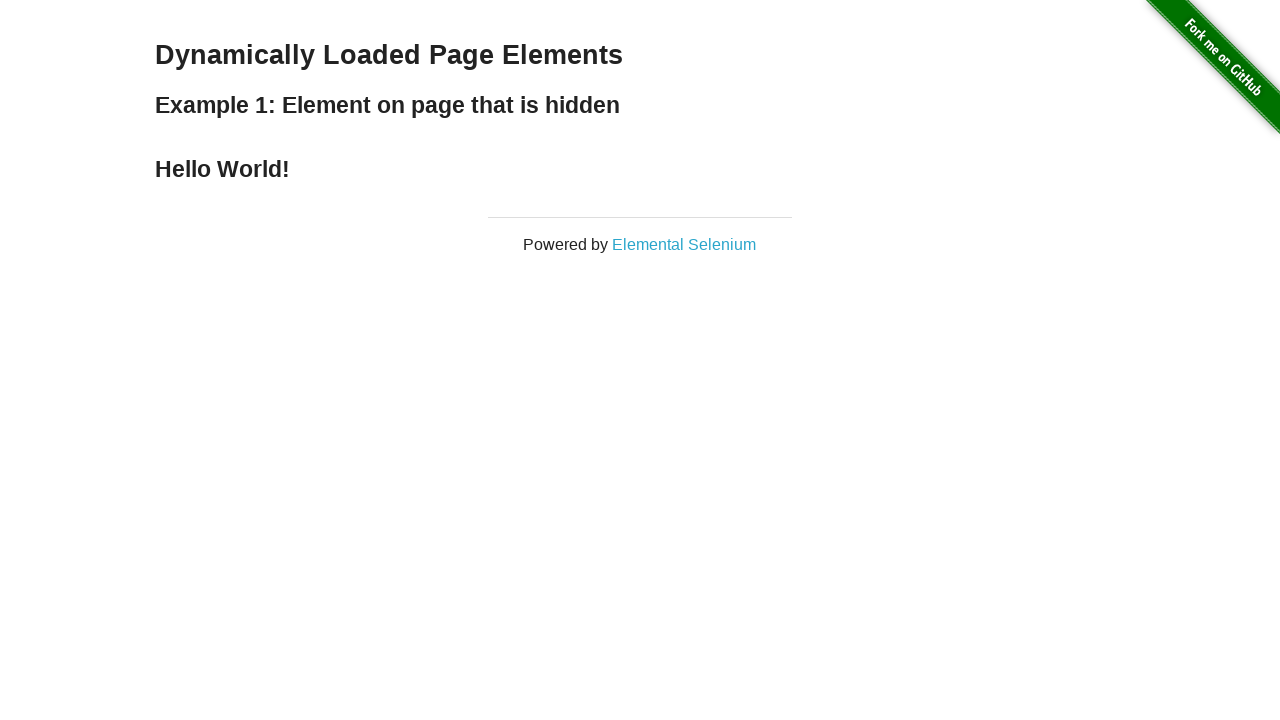